Tests auto-suggestion dropdown functionality by typing a partial query, using keyboard arrow keys to navigate through suggestions, and selecting an option with Enter key

Starting URL: https://rahulshettyacademy.com/dropdownsPractise/

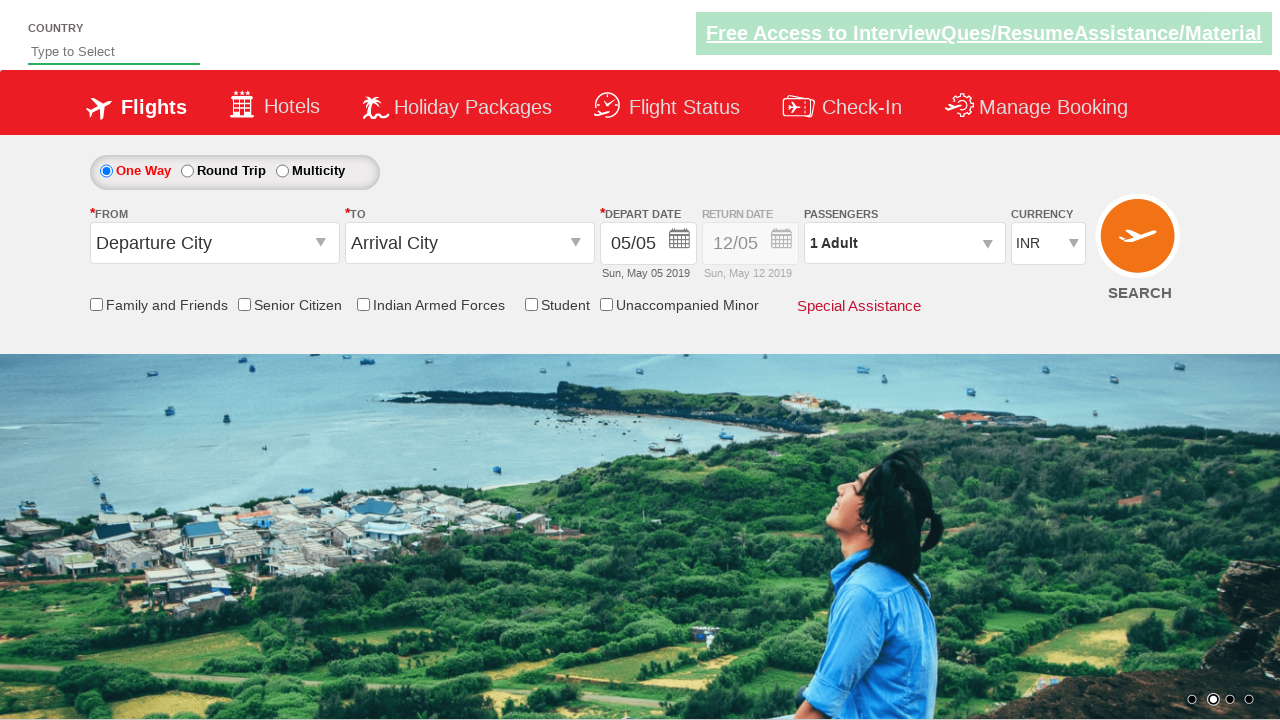

Filled autosuggest input with 'ind' to trigger dropdown on input#autosuggest
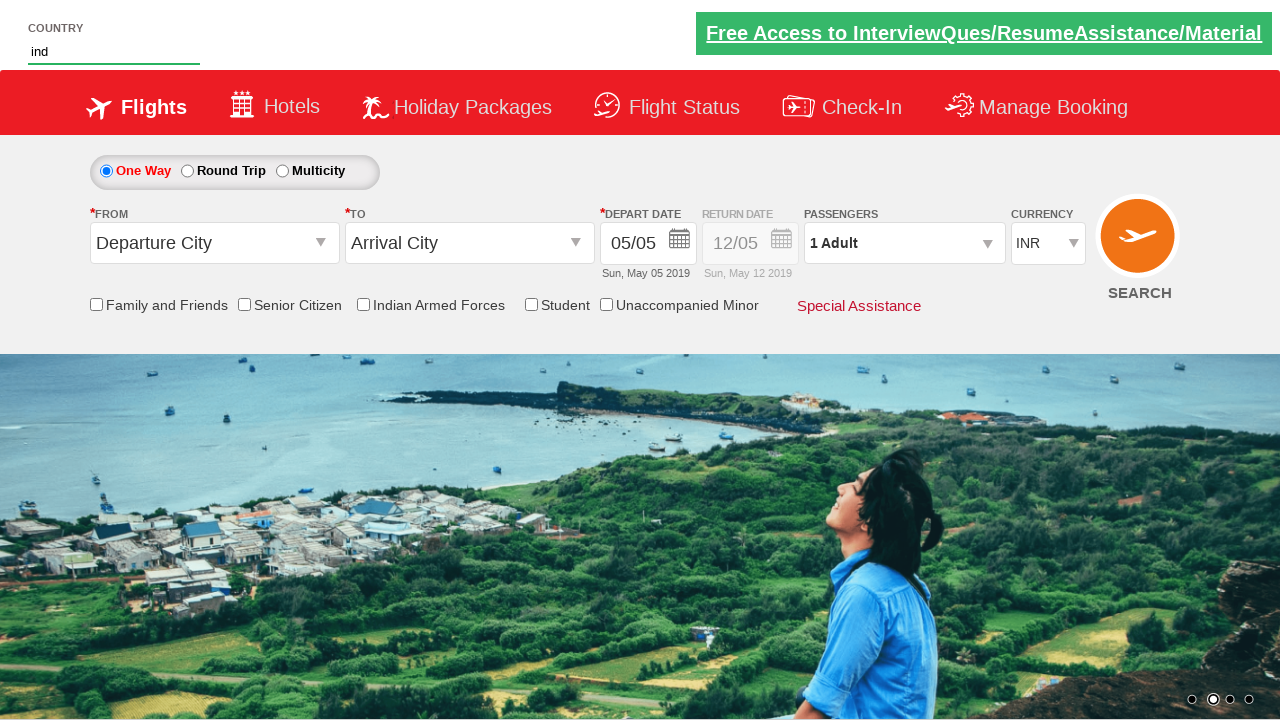

Auto-suggestion dropdown items loaded
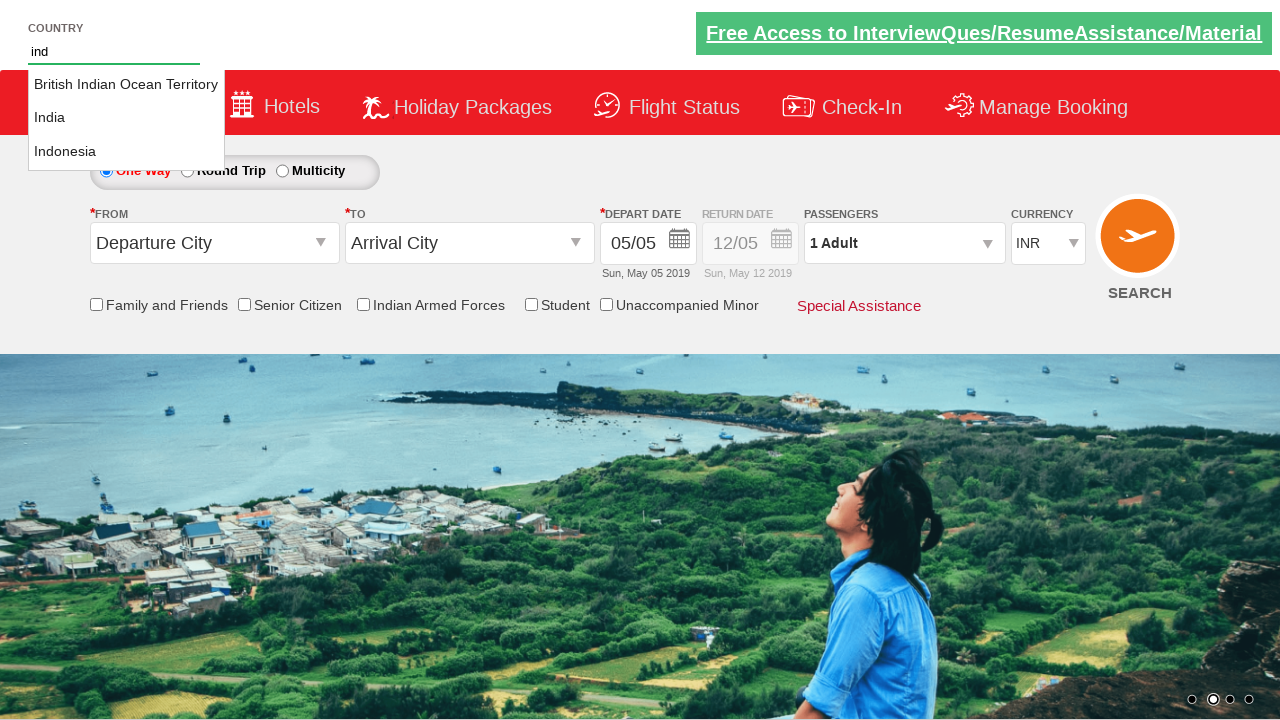

Pressed ArrowDown to navigate to first suggestion
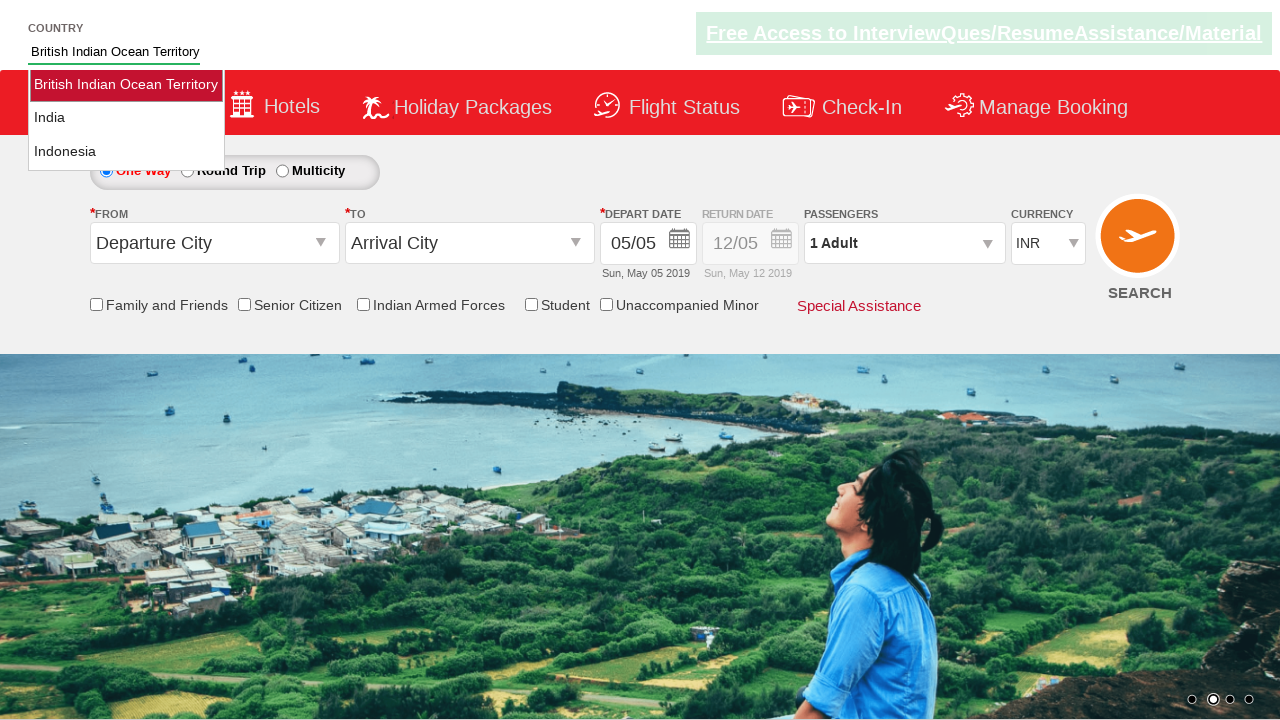

Pressed ArrowDown to navigate to second suggestion
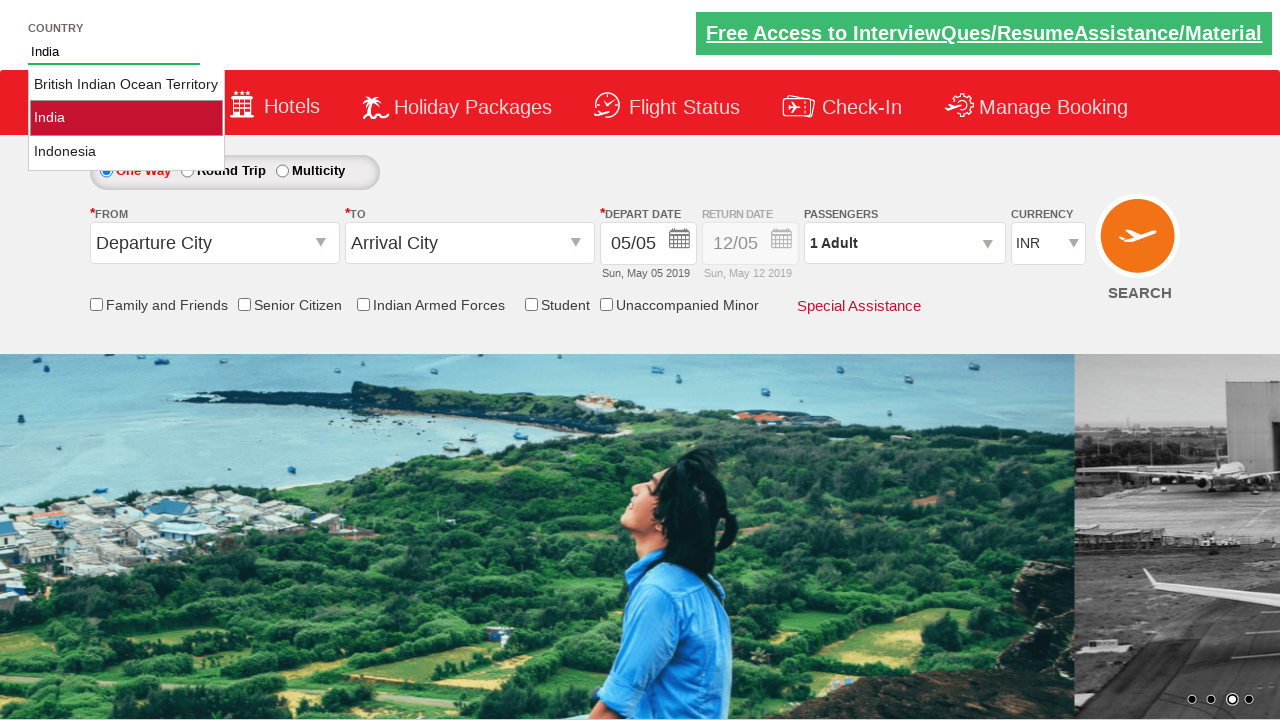

Pressed Enter to select the highlighted suggestion
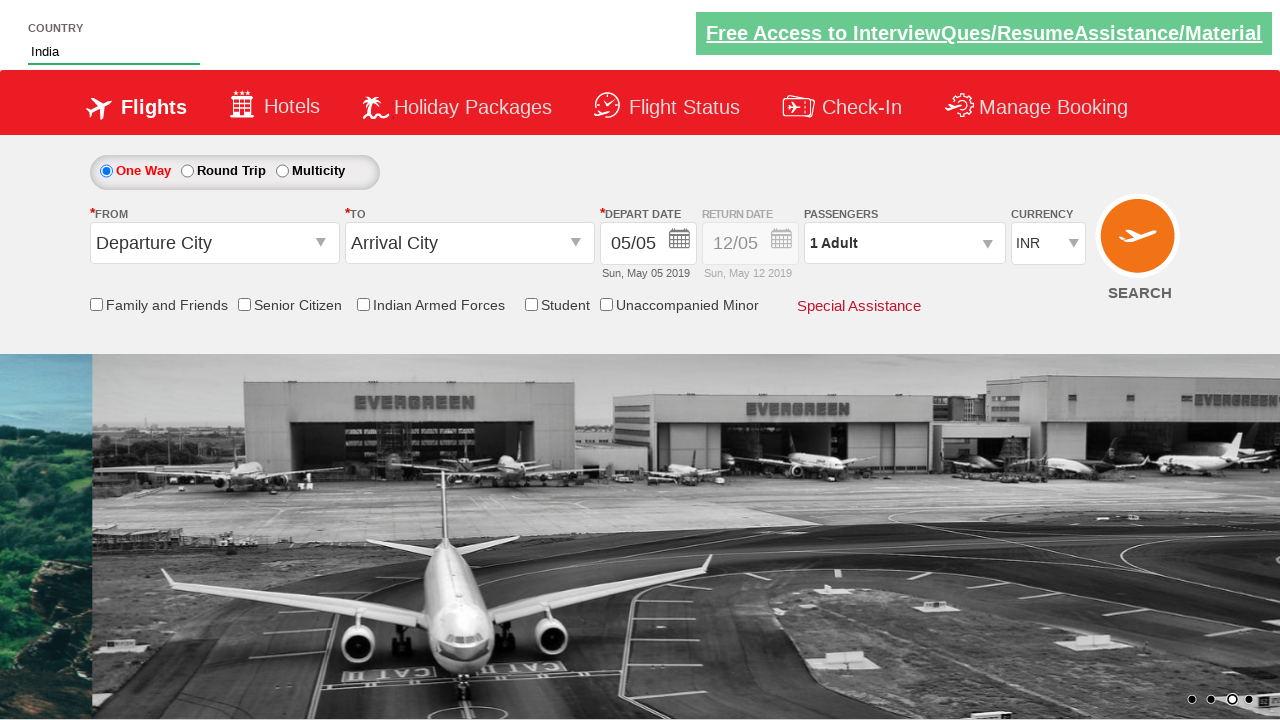

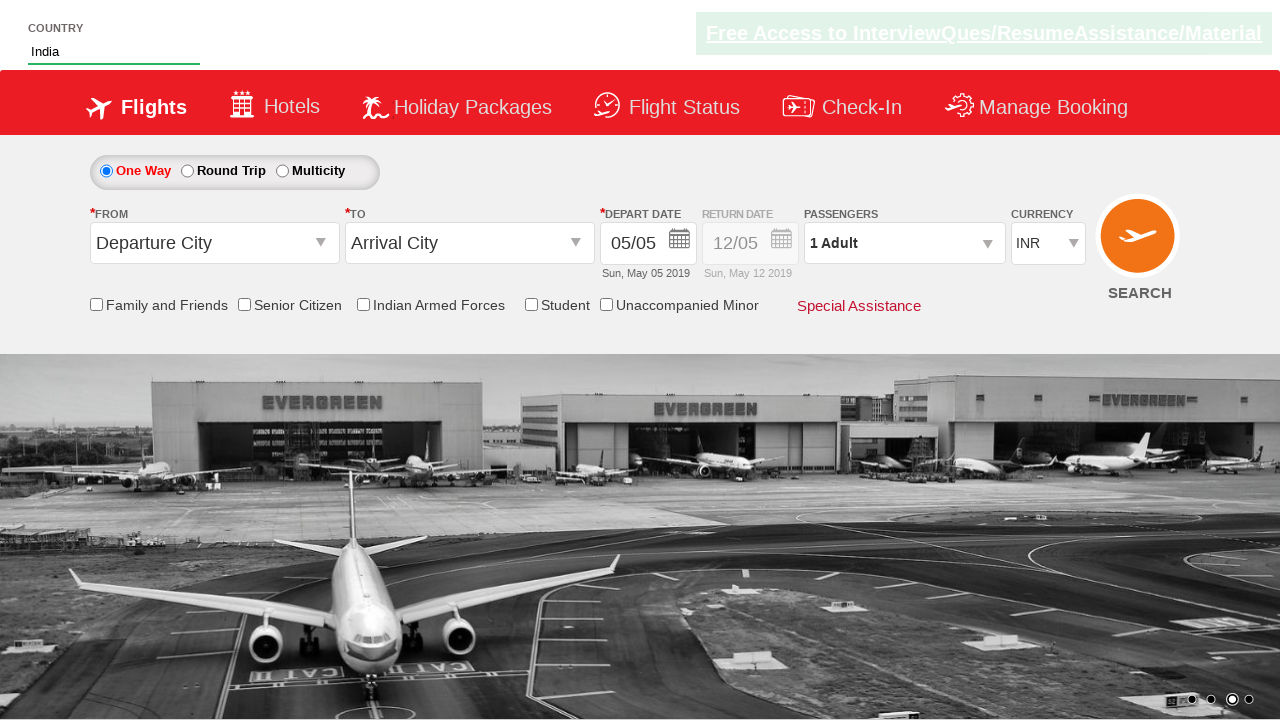